Navigates to MoneyControl website and scrolls to view the Top Losers section

Starting URL: https://www.moneycontrol.com/

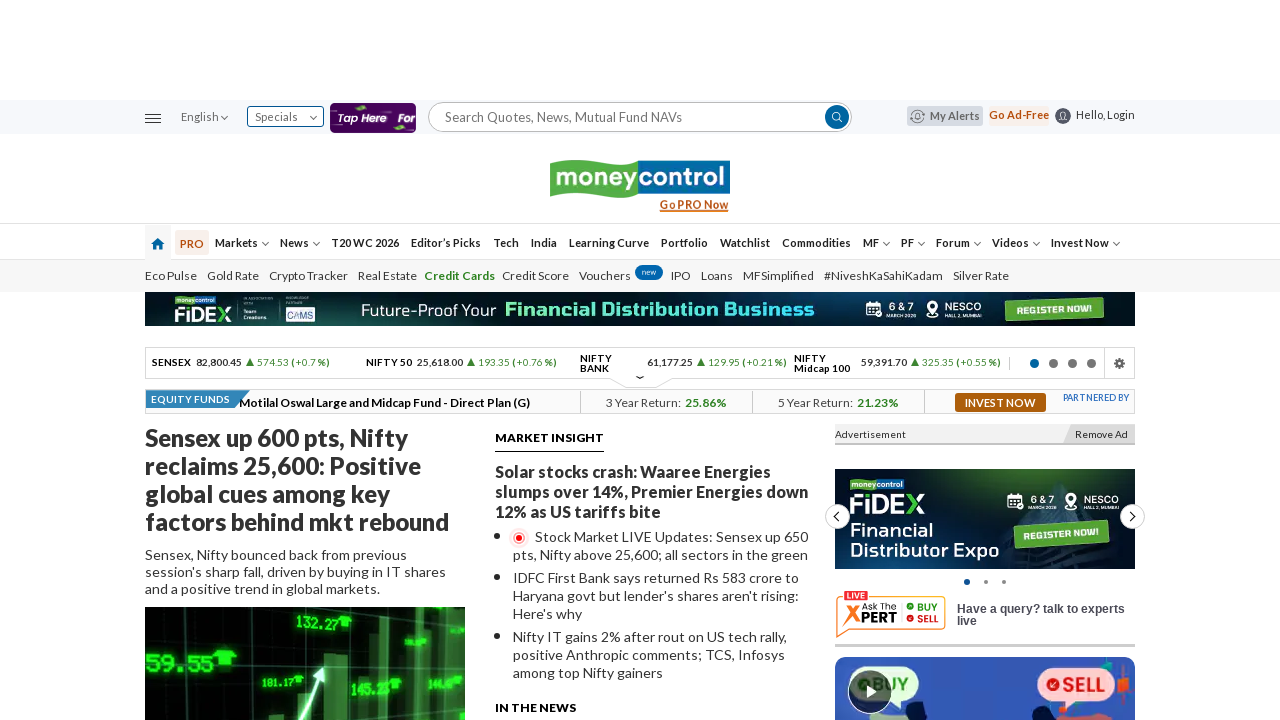

Scrolled to Top Losers section
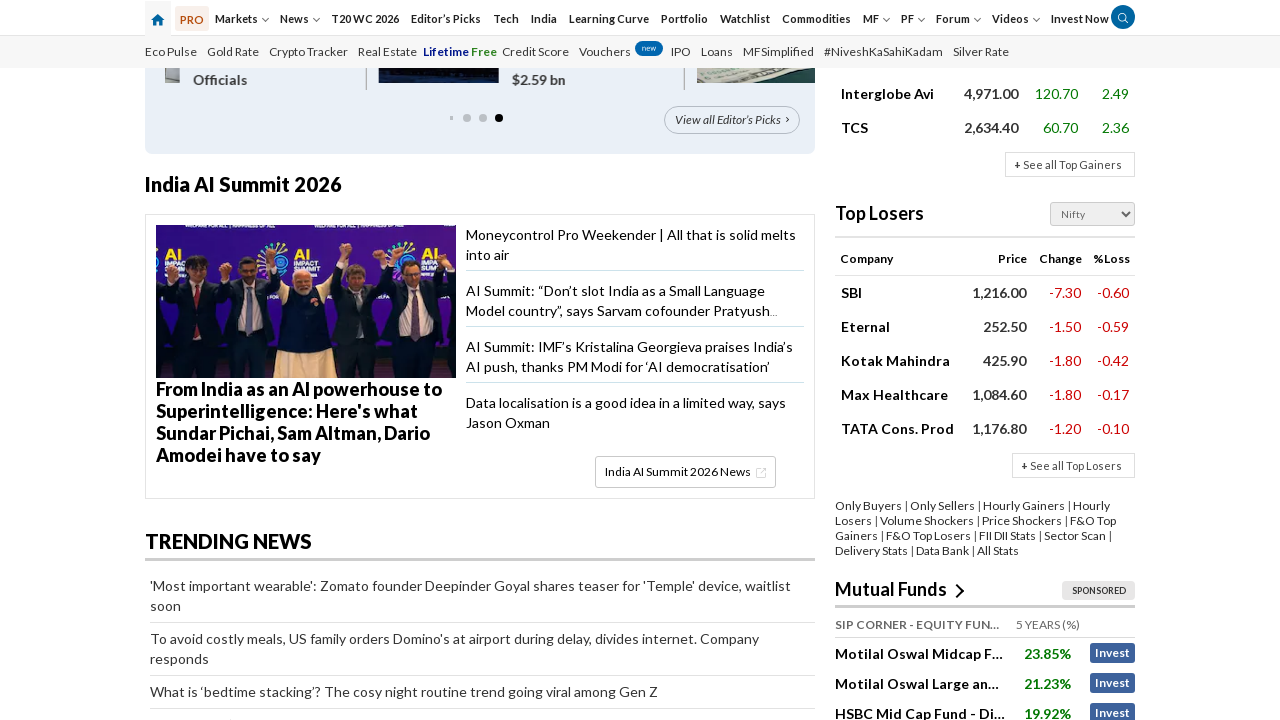

Top Losers section element is now visible
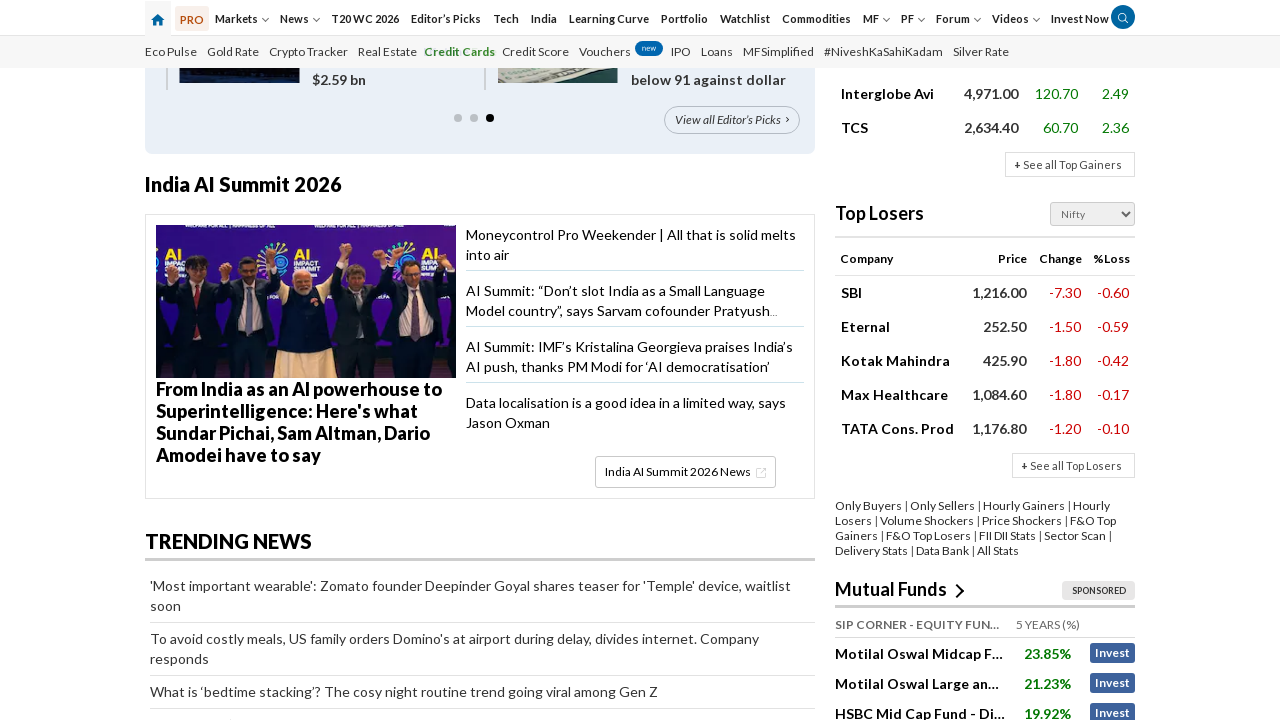

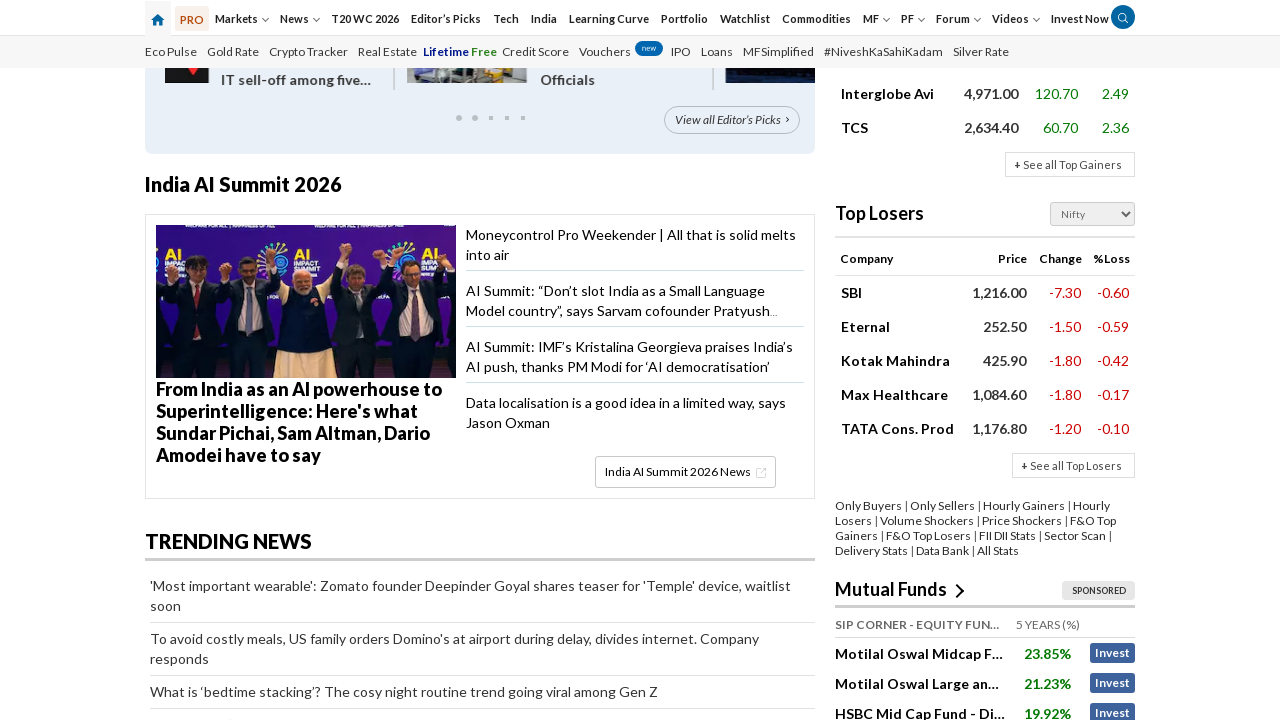